Tests JavaScript confirm dialog functionality by clicking a button inside an iframe, accepting the alert, and verifying the result text

Starting URL: https://www.w3schools.com/js/tryit.asp?filename=tryjs_confirm

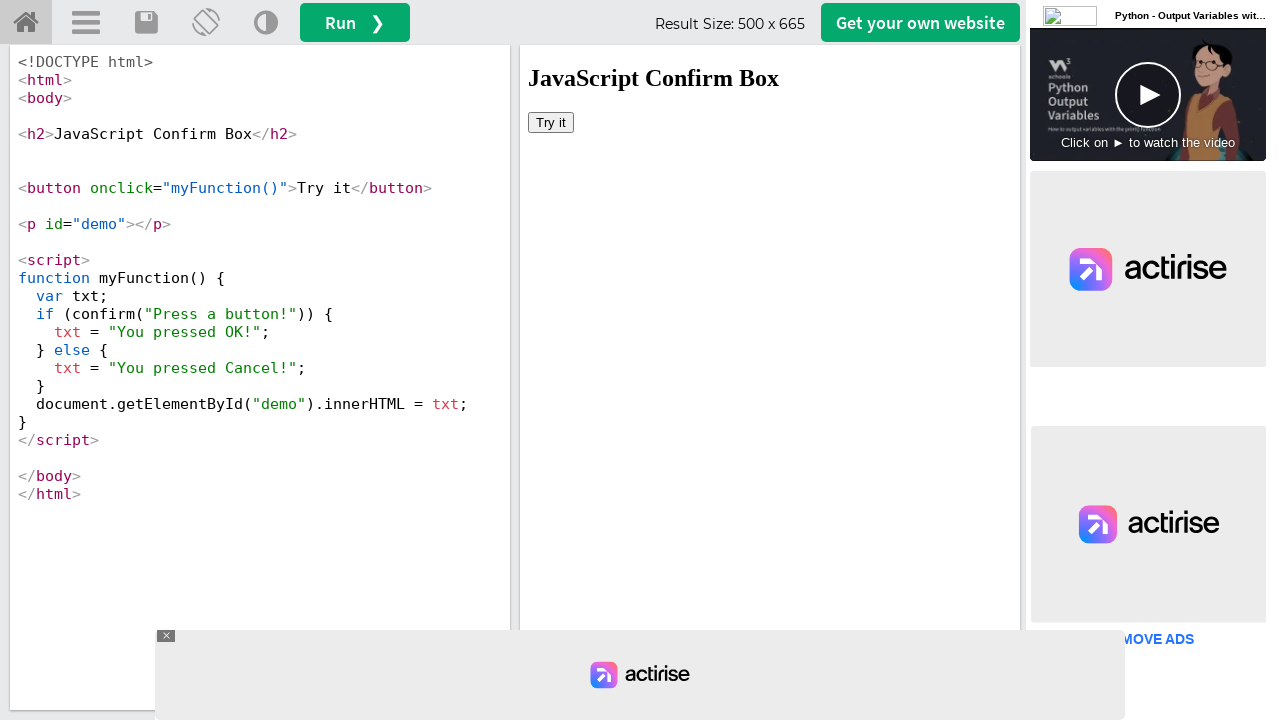

Located iframe with id 'iframeResult'
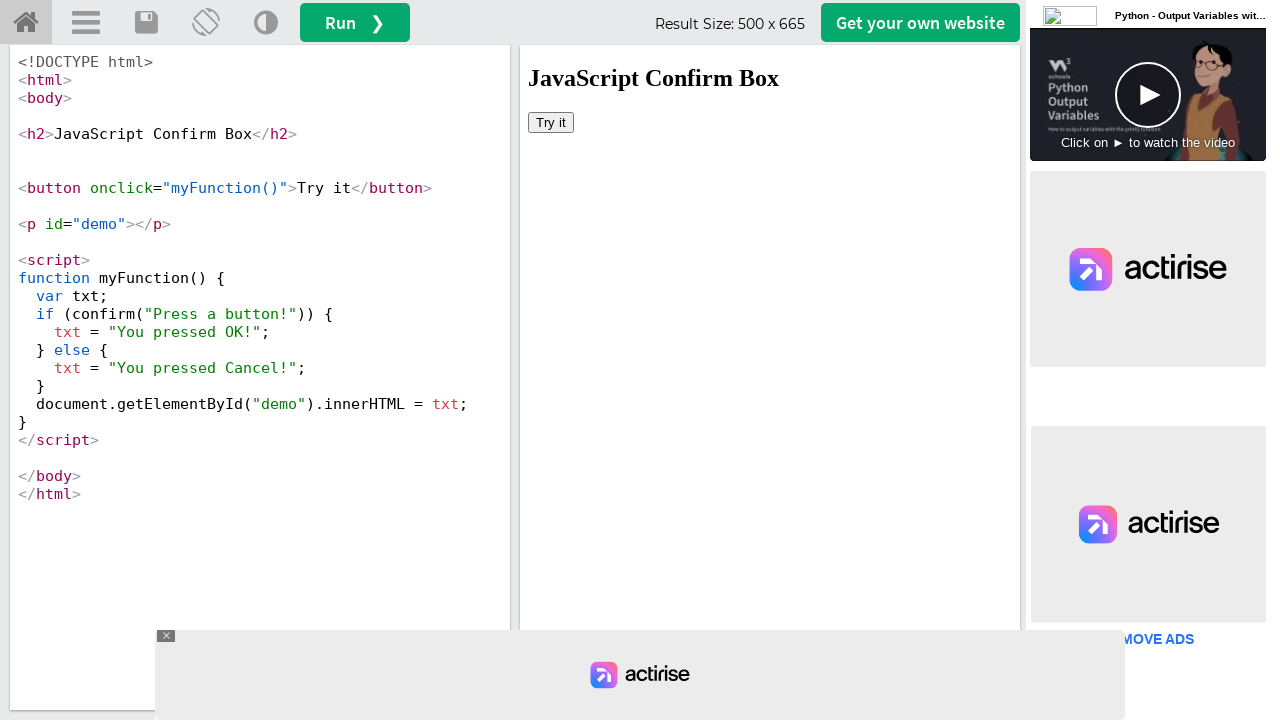

Clicked 'Try it' button to trigger confirm dialog at (551, 122) on iframe[id='iframeResult'] >> internal:control=enter-frame >> button:has-text('Tr
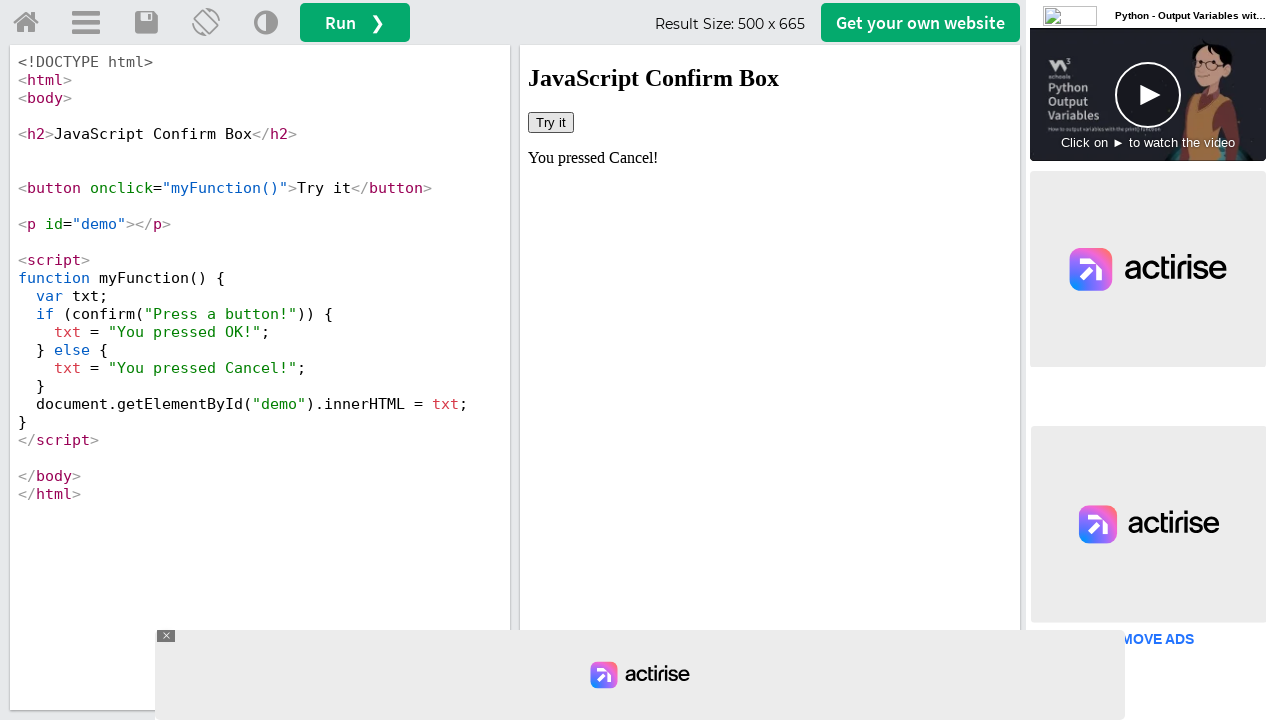

Set up dialog handler to accept confirmation
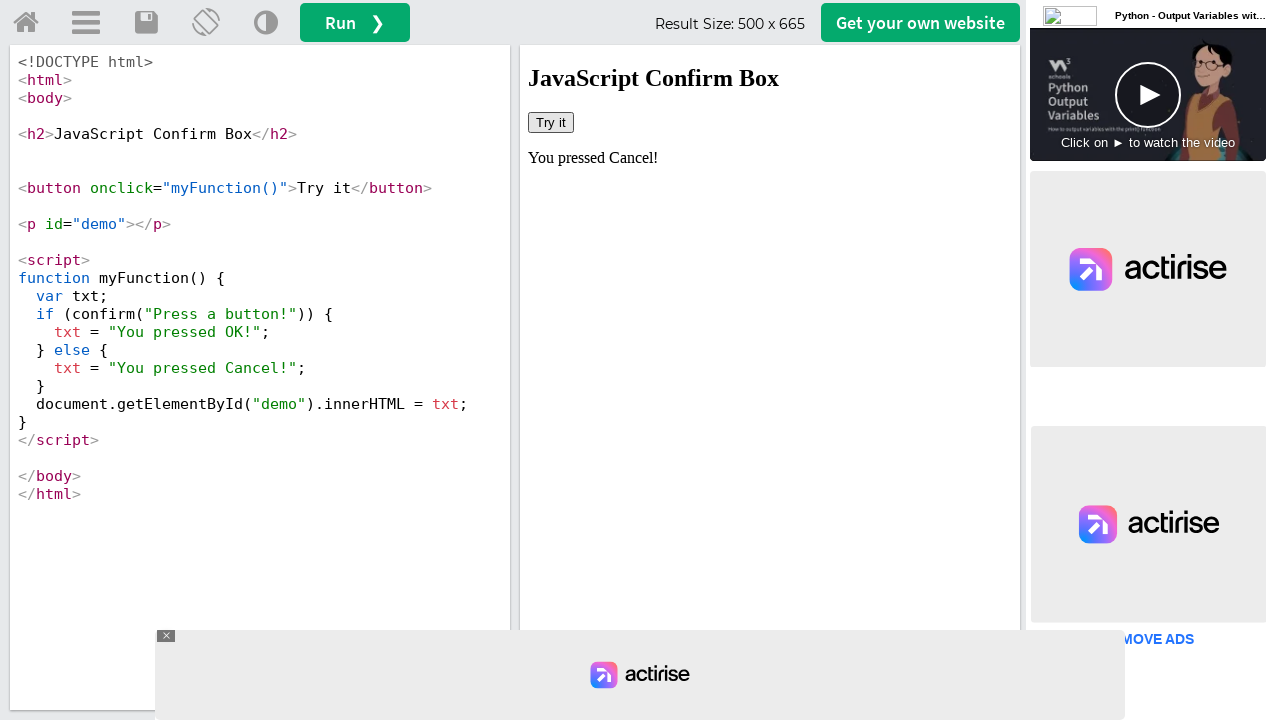

Retrieved result text: 'You pressed Cancel!'
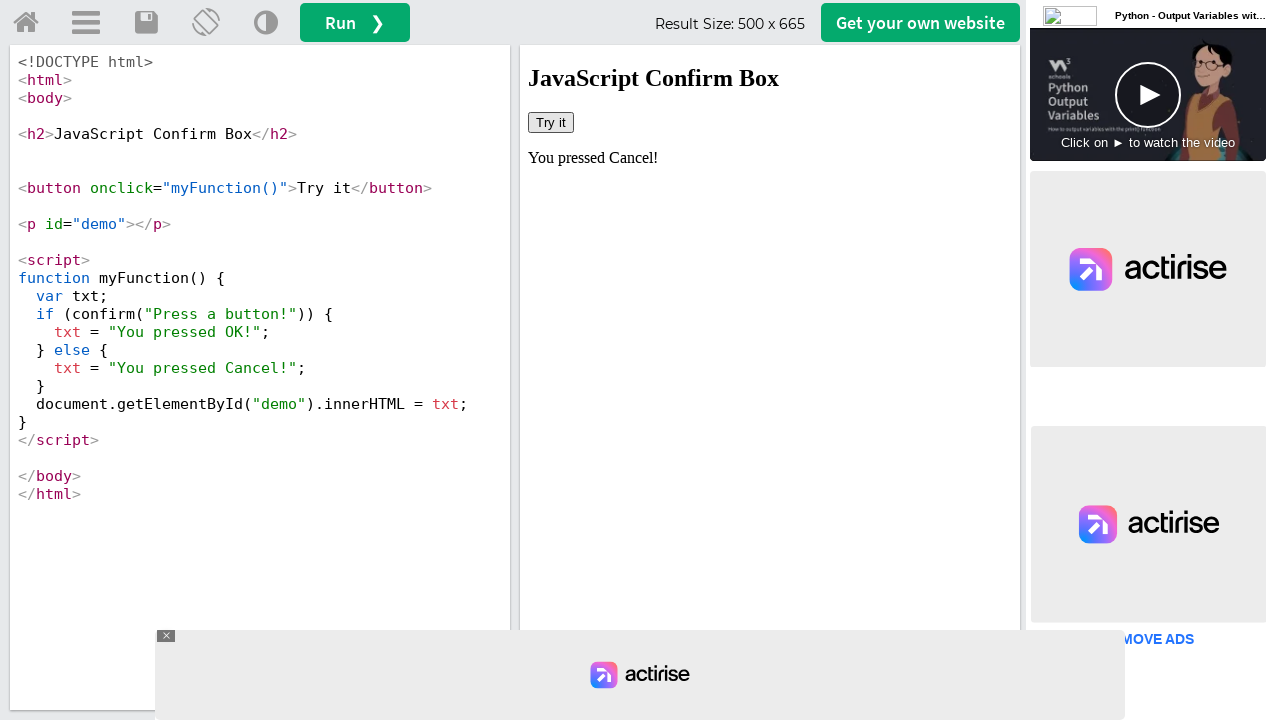

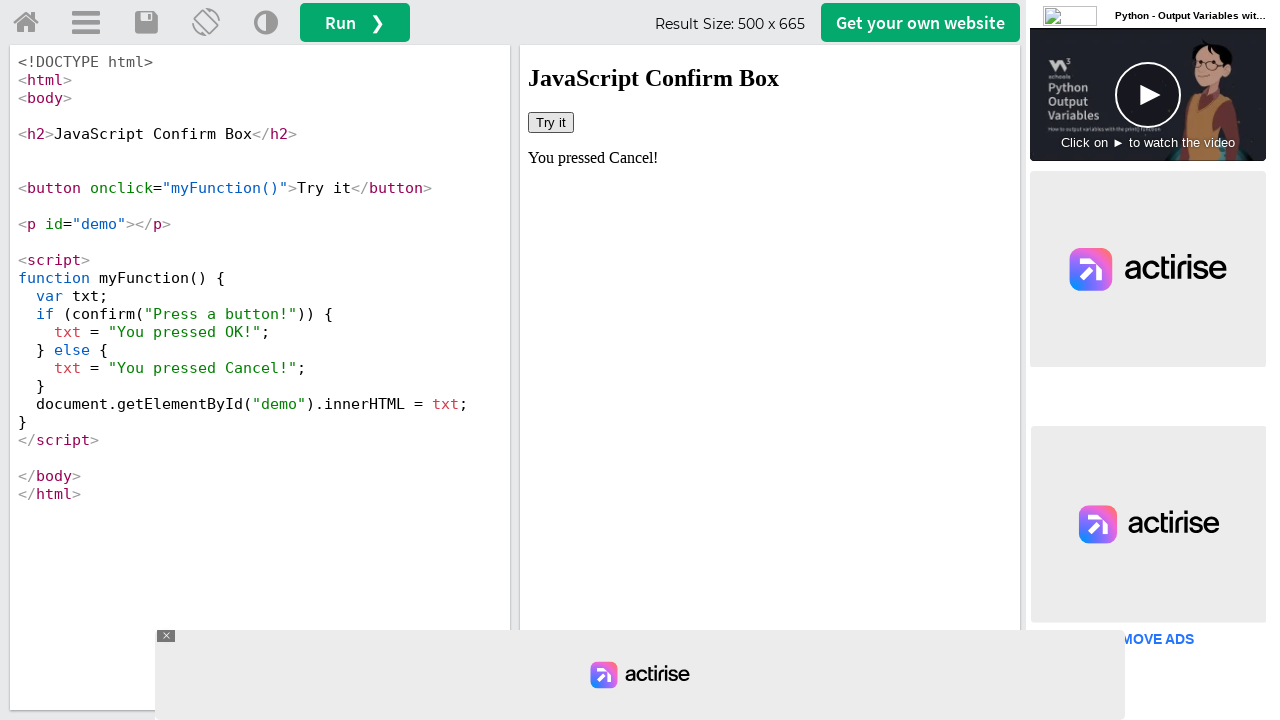